Tests registration form by filling required fields and verifying successful registration message

Starting URL: http://suninjuly.github.io/registration1.html

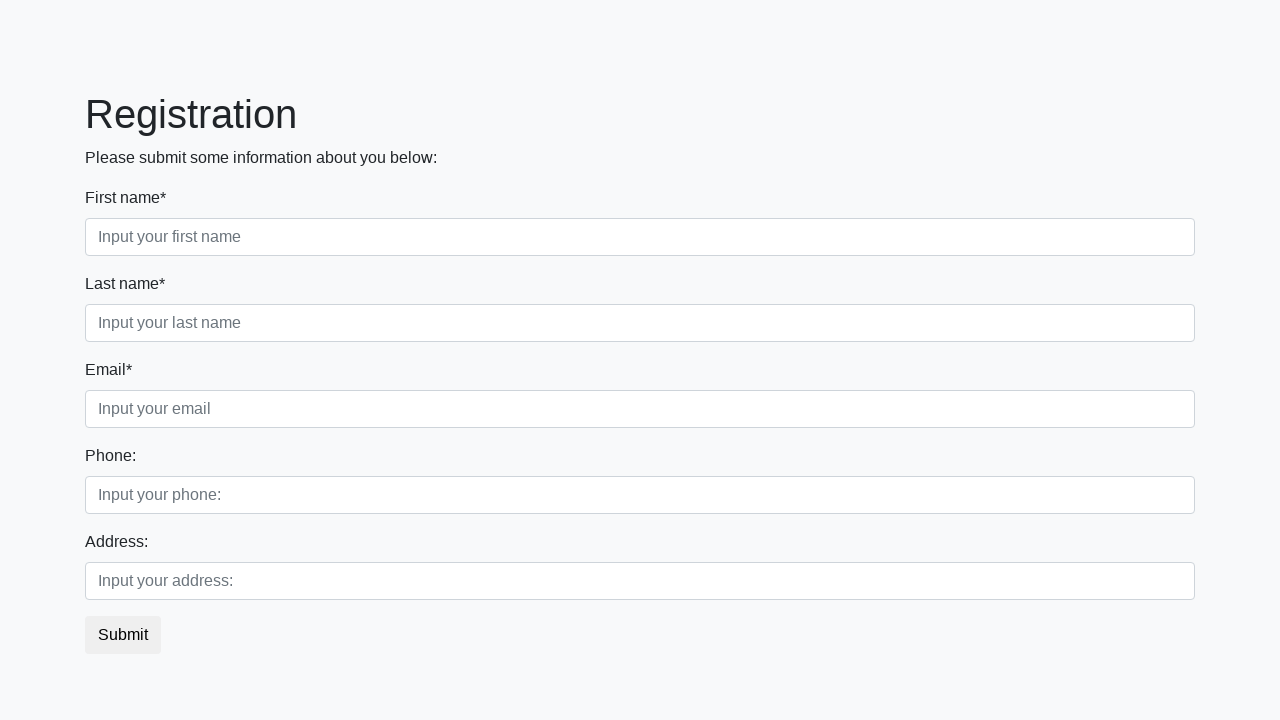

Filled first required field with 'мой ответ' on input[required].first
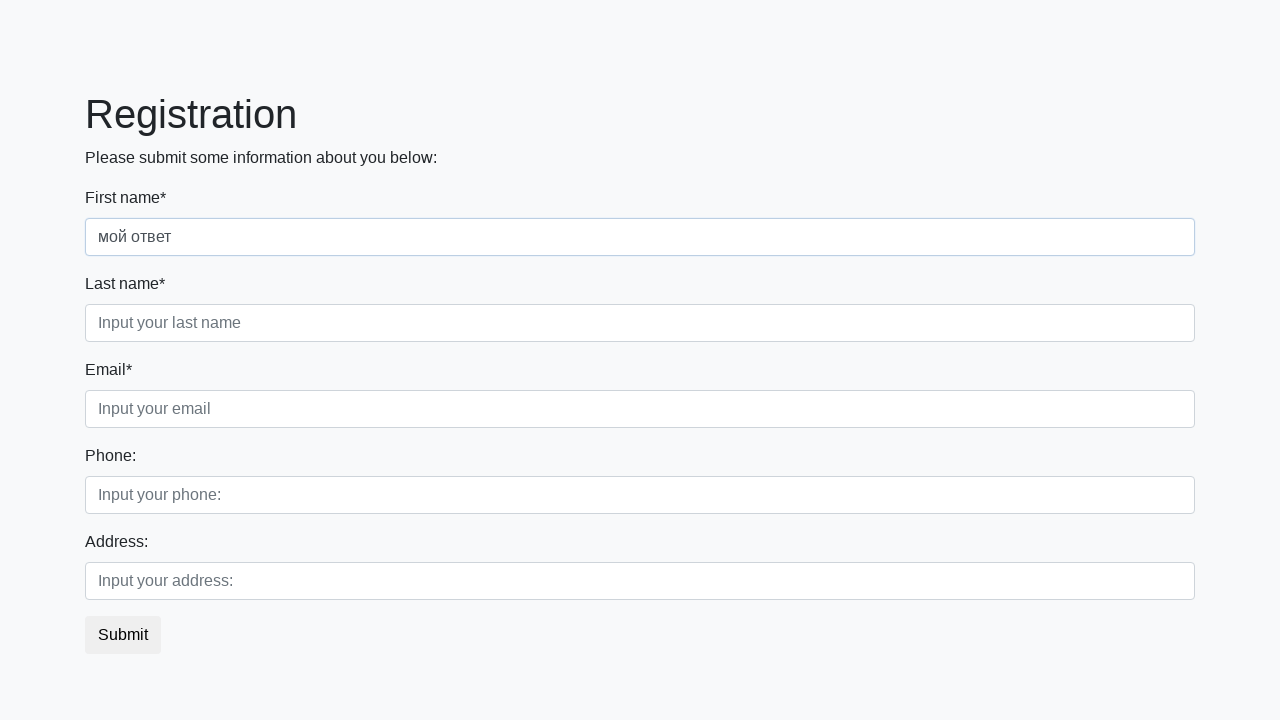

Filled second required field with 'мой ответ' on input[required].second
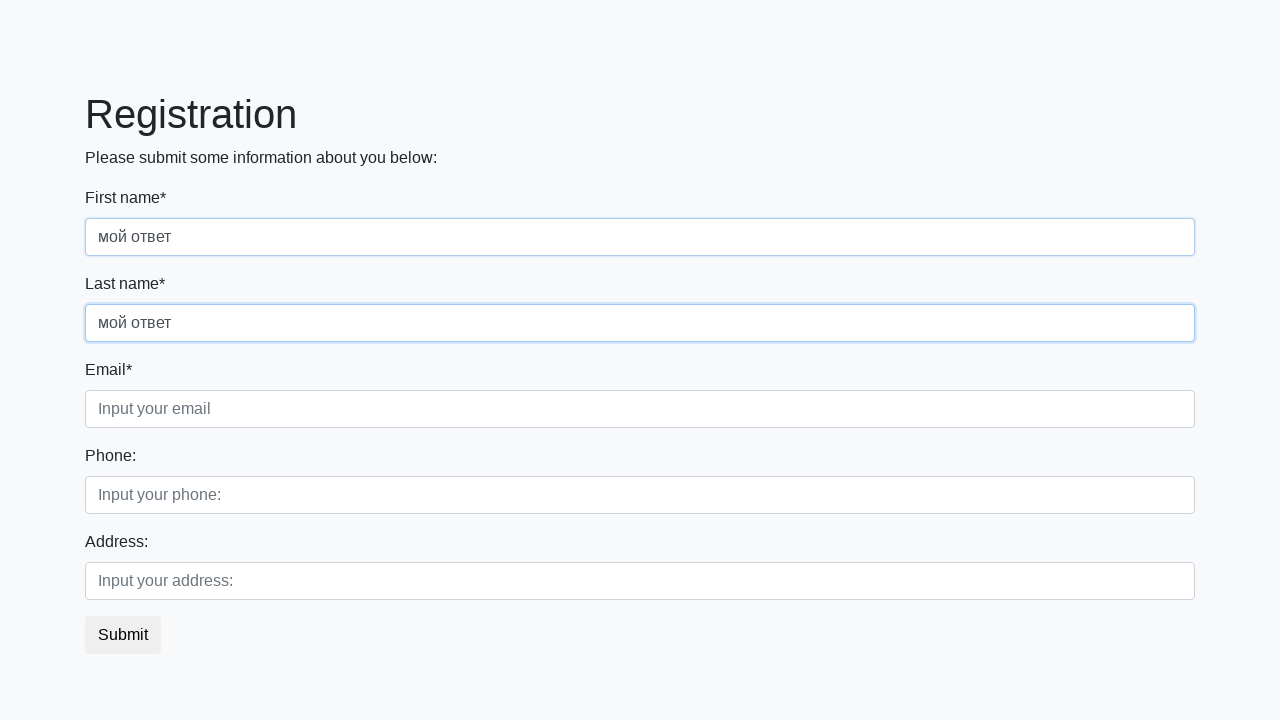

Filled third required field with 'мой ответ' on input[required].third
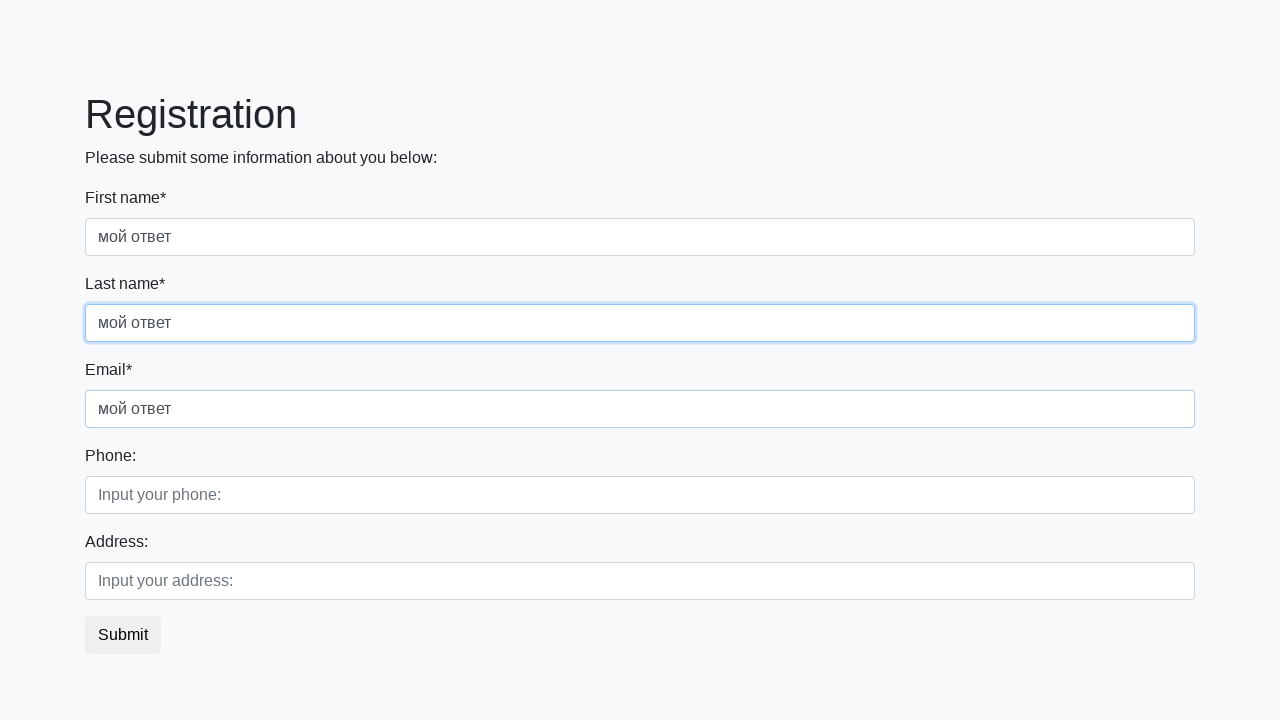

Clicked submit button to register at (123, 635) on button.btn
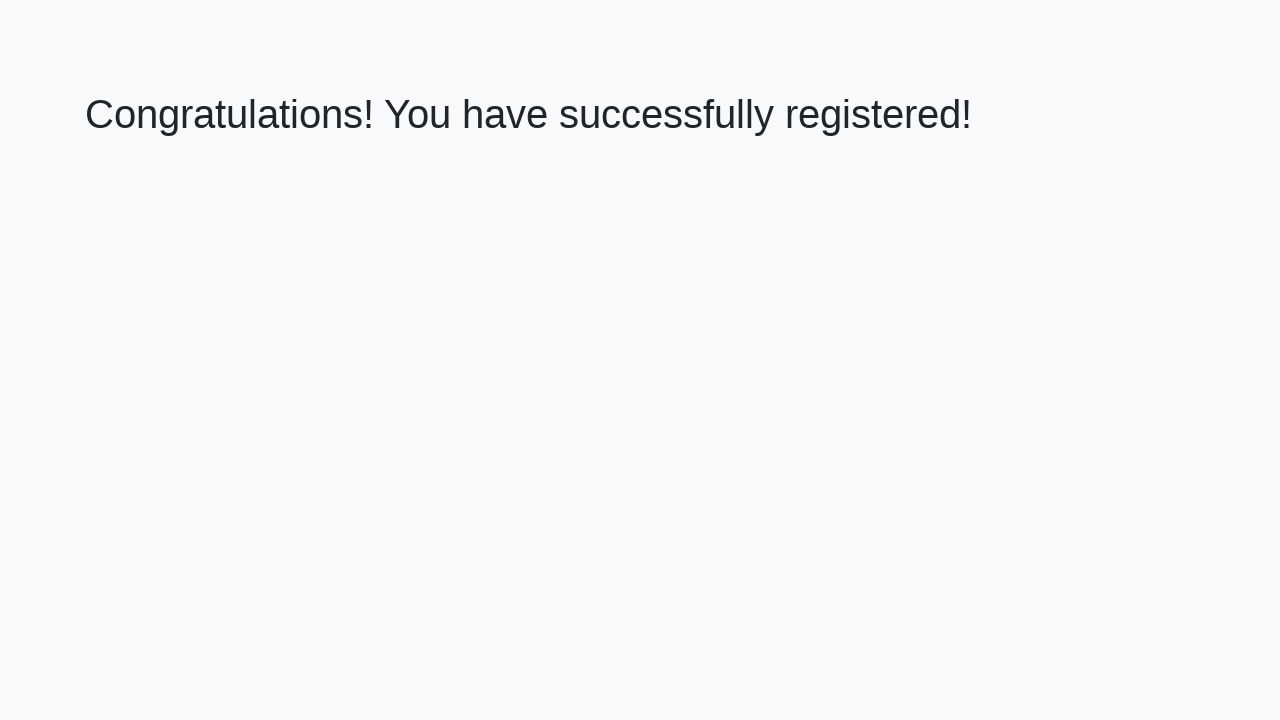

Success message heading loaded
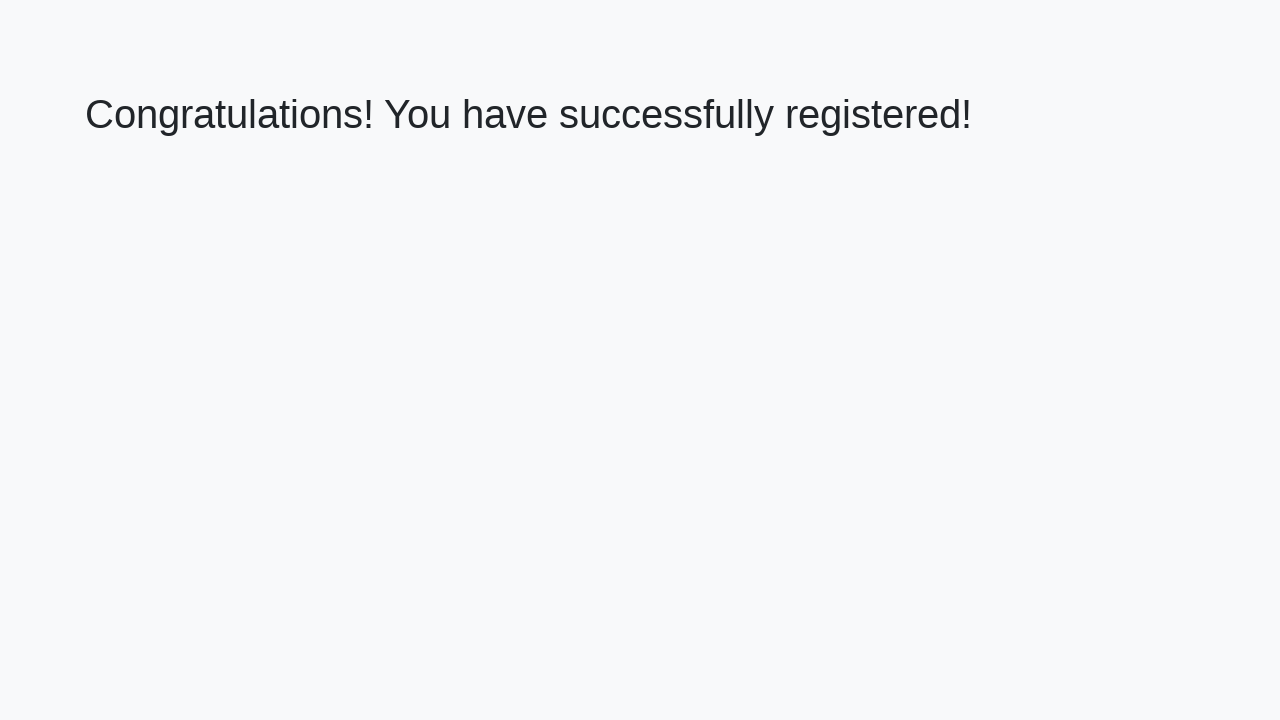

Retrieved success message text: 'Congratulations! You have successfully registered!'
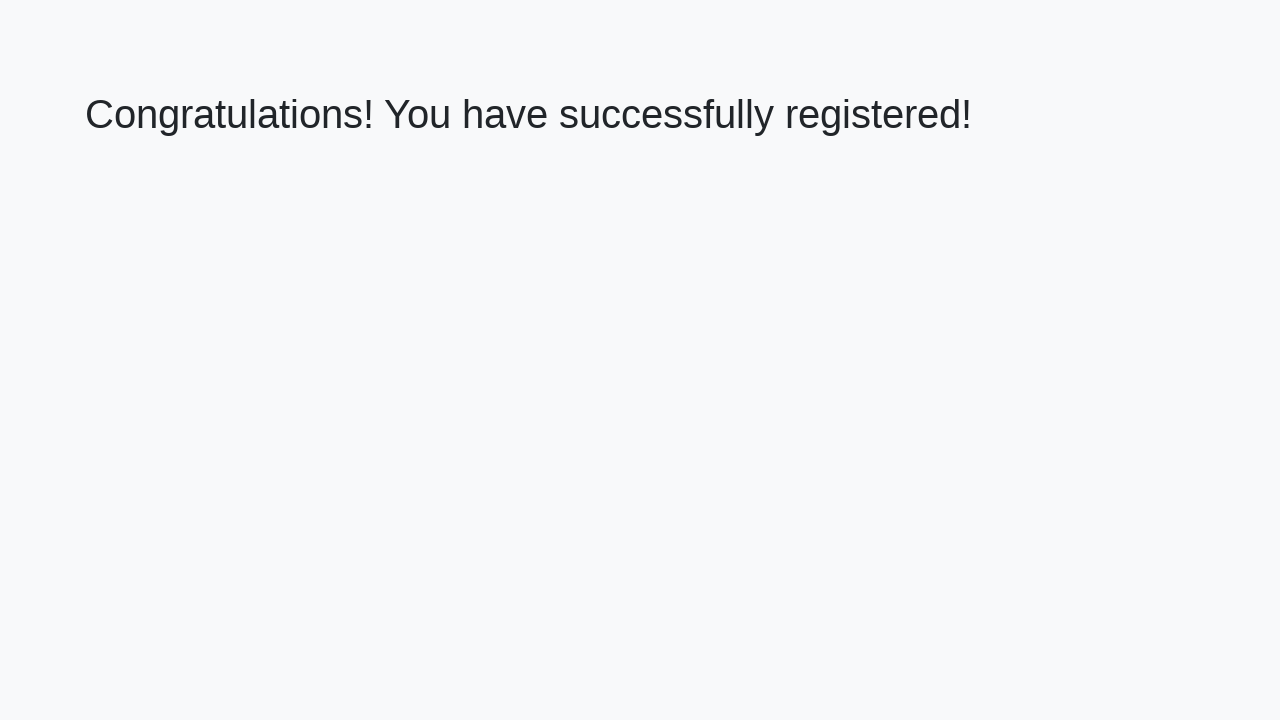

Verified successful registration message
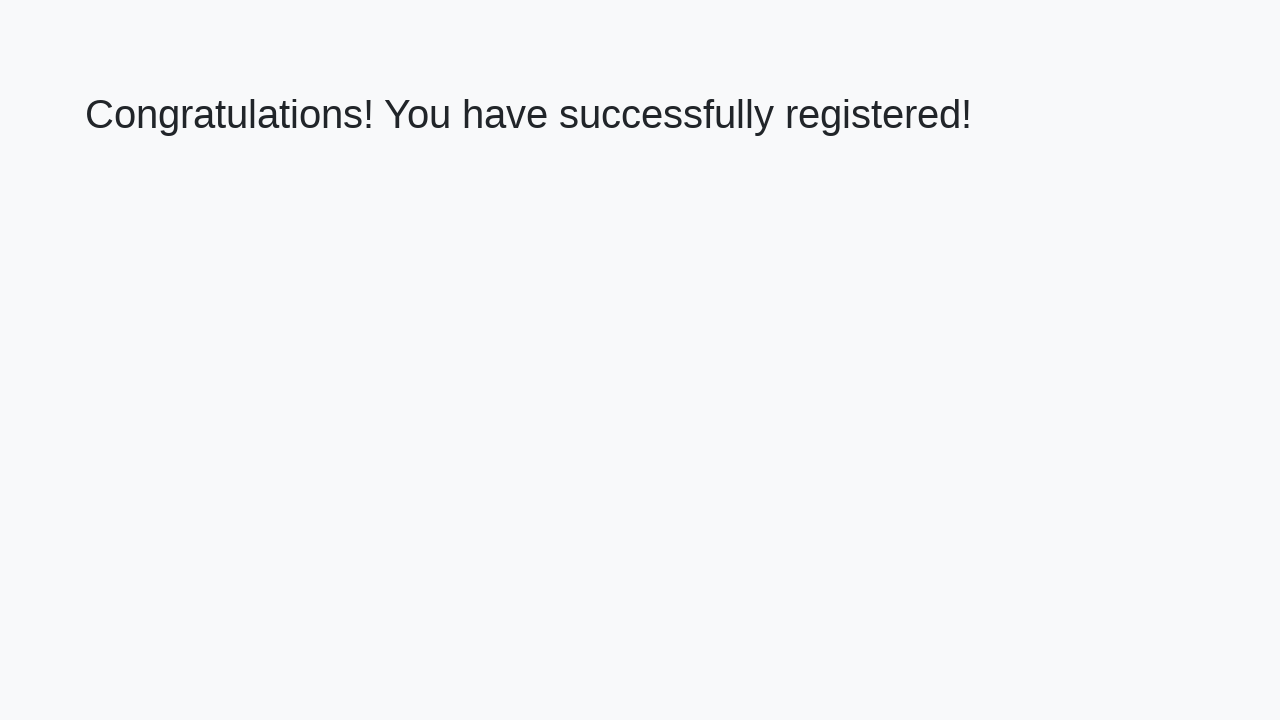

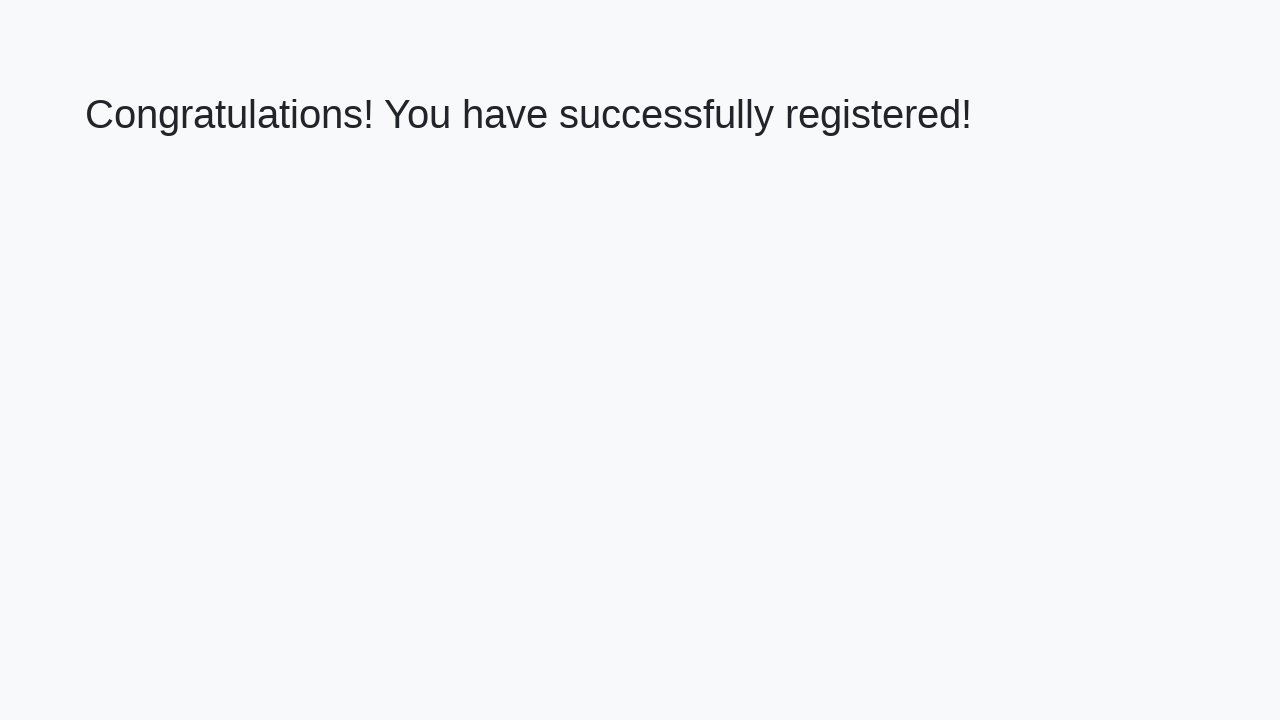